Selects an option from a dropdown menu

Starting URL: https://demoqa.com/select-menu

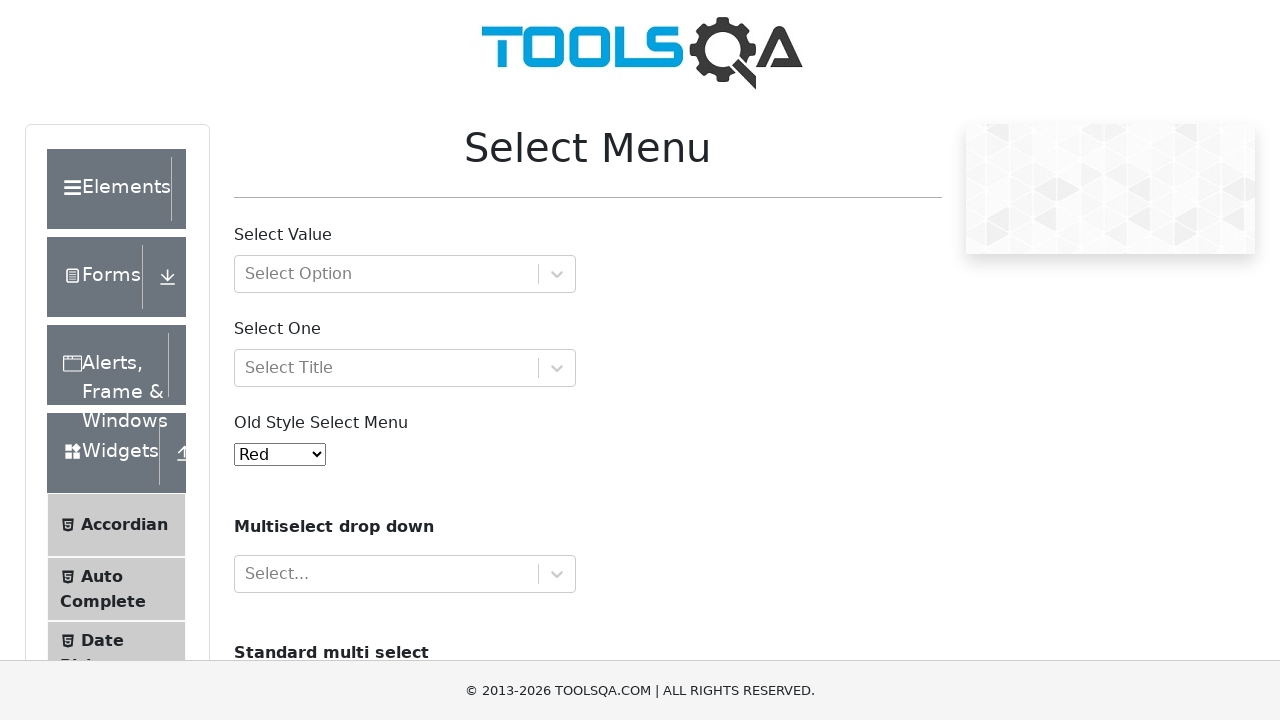

Navigated to select menu page
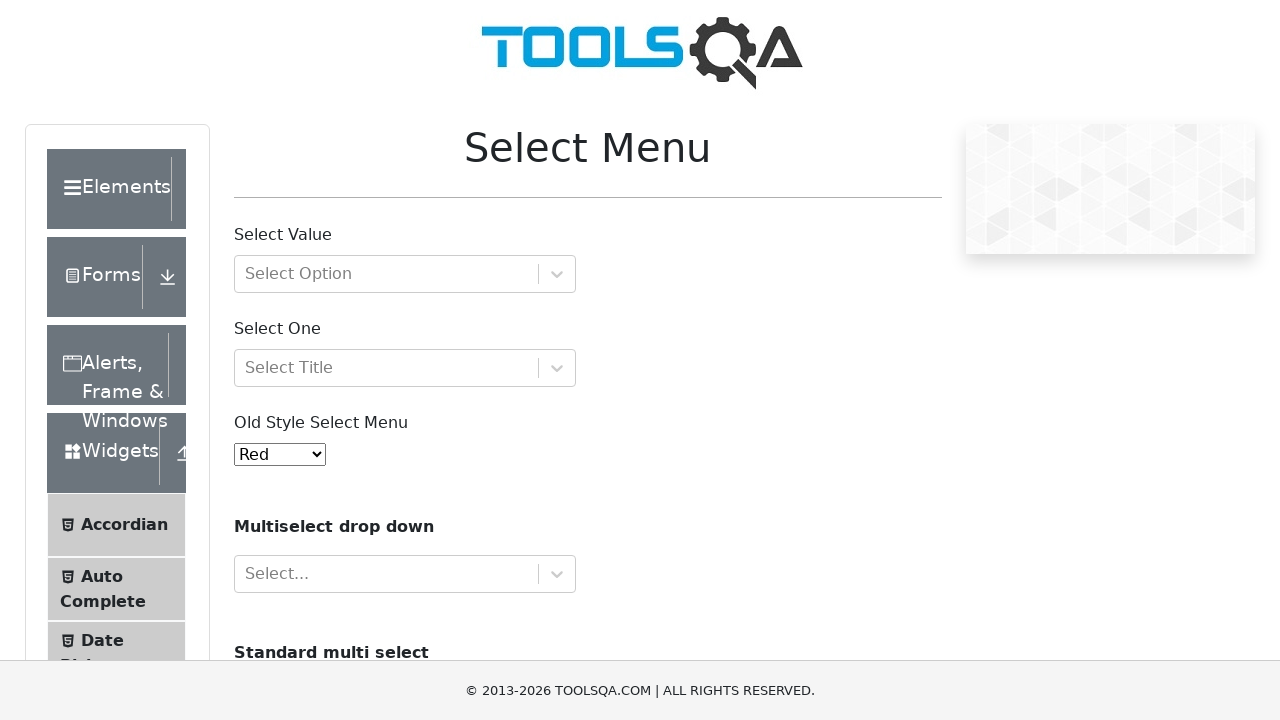

Selected 'Yellow' option from dropdown menu on #oldSelectMenu
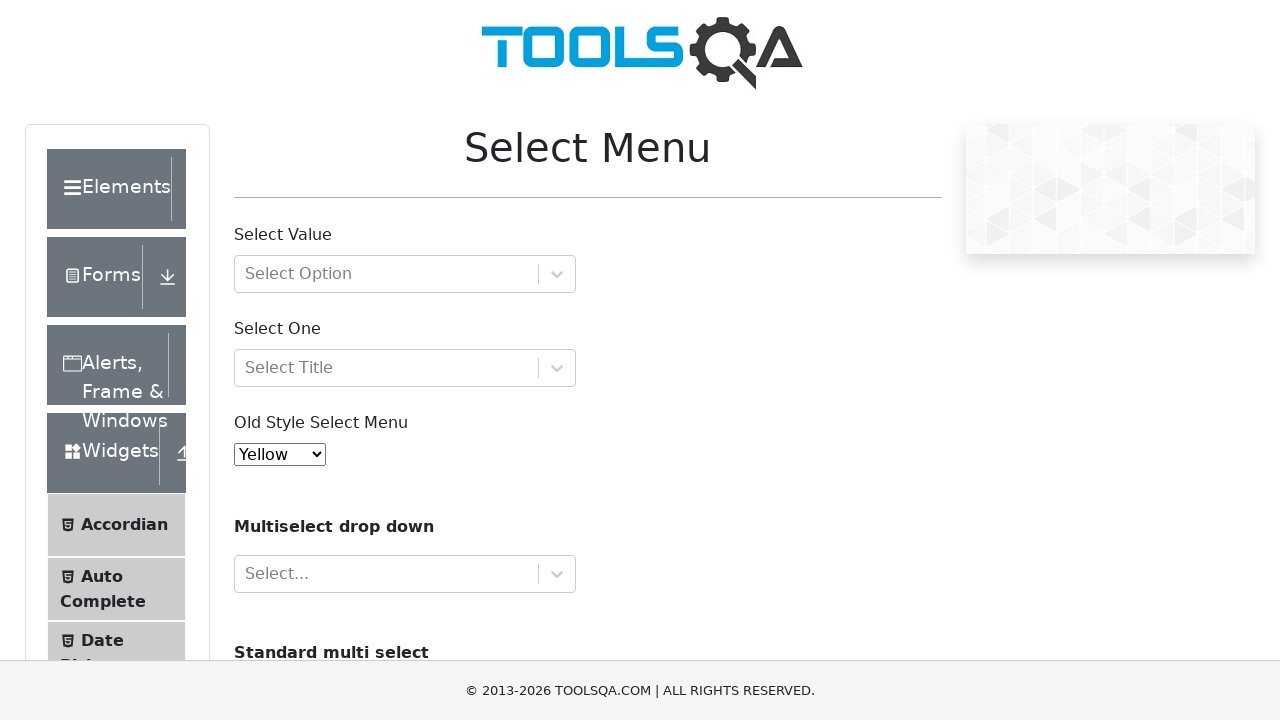

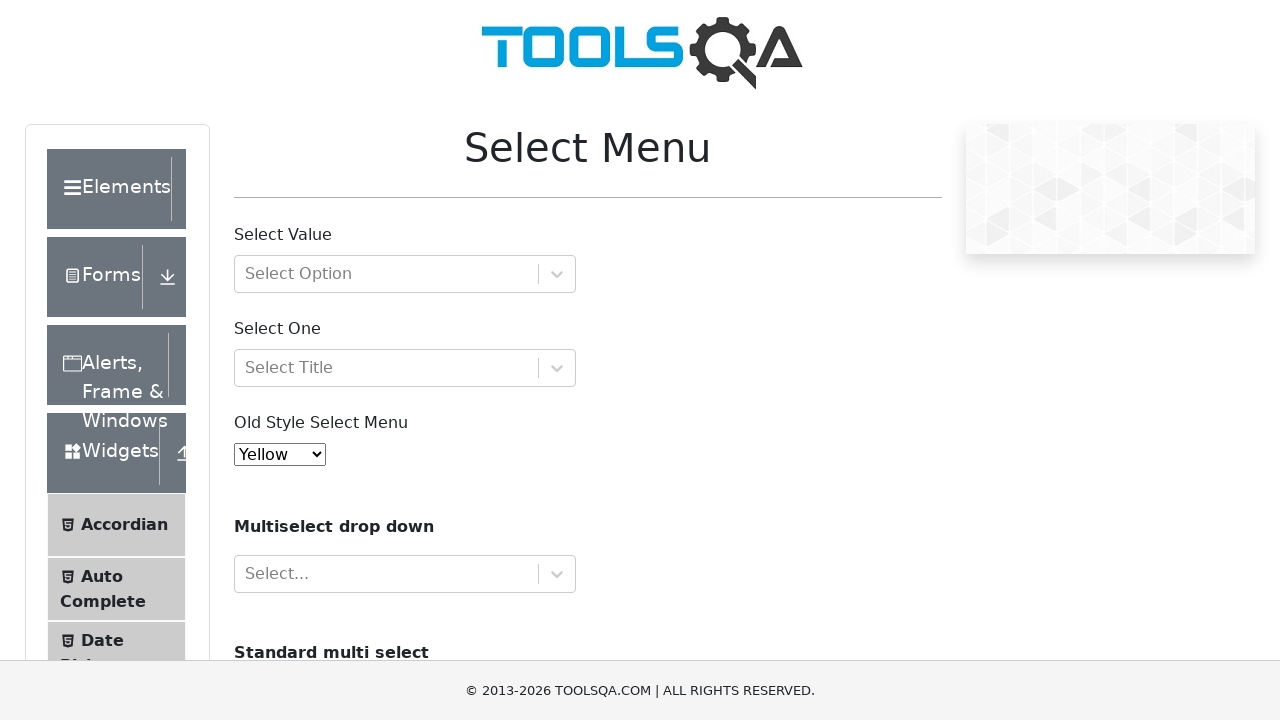